Tests dynamic loading with text-based wait condition, clicking Start and waiting for specific text to appear

Starting URL: https://automationfc.github.io/dynamic-loading/

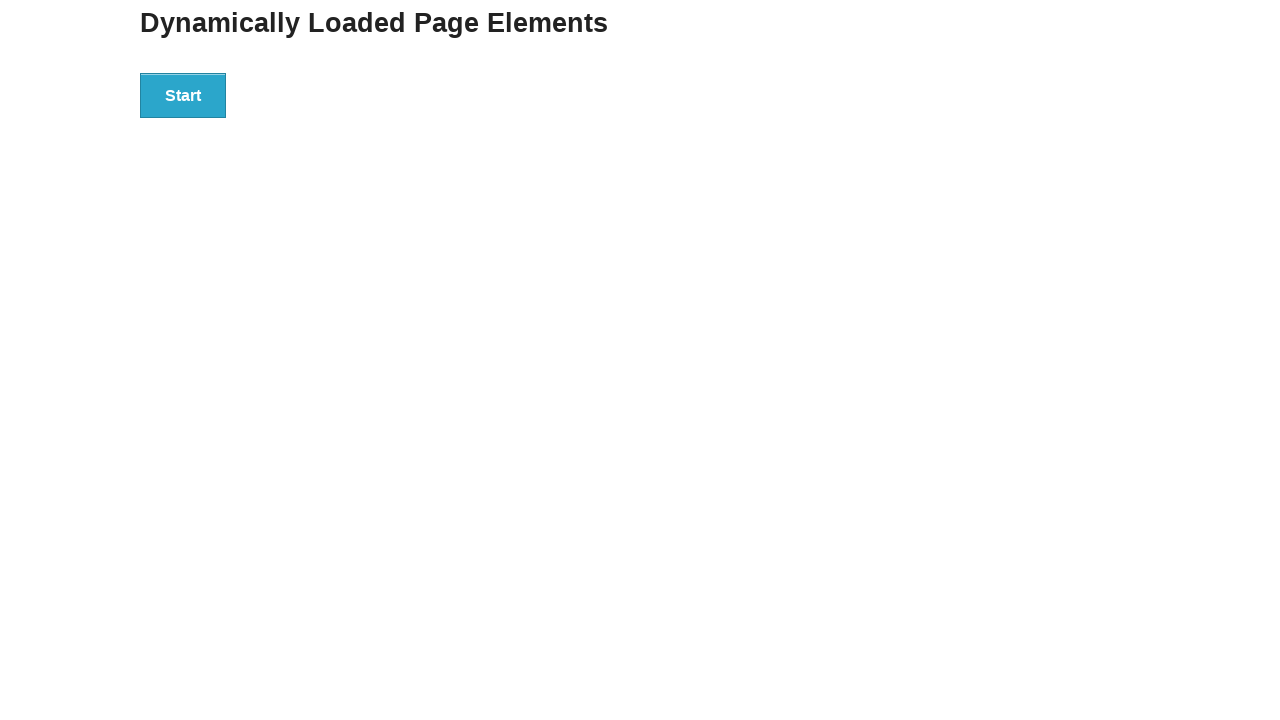

Clicked Start button to trigger dynamic loading at (183, 95) on xpath=//button[text()='Start']
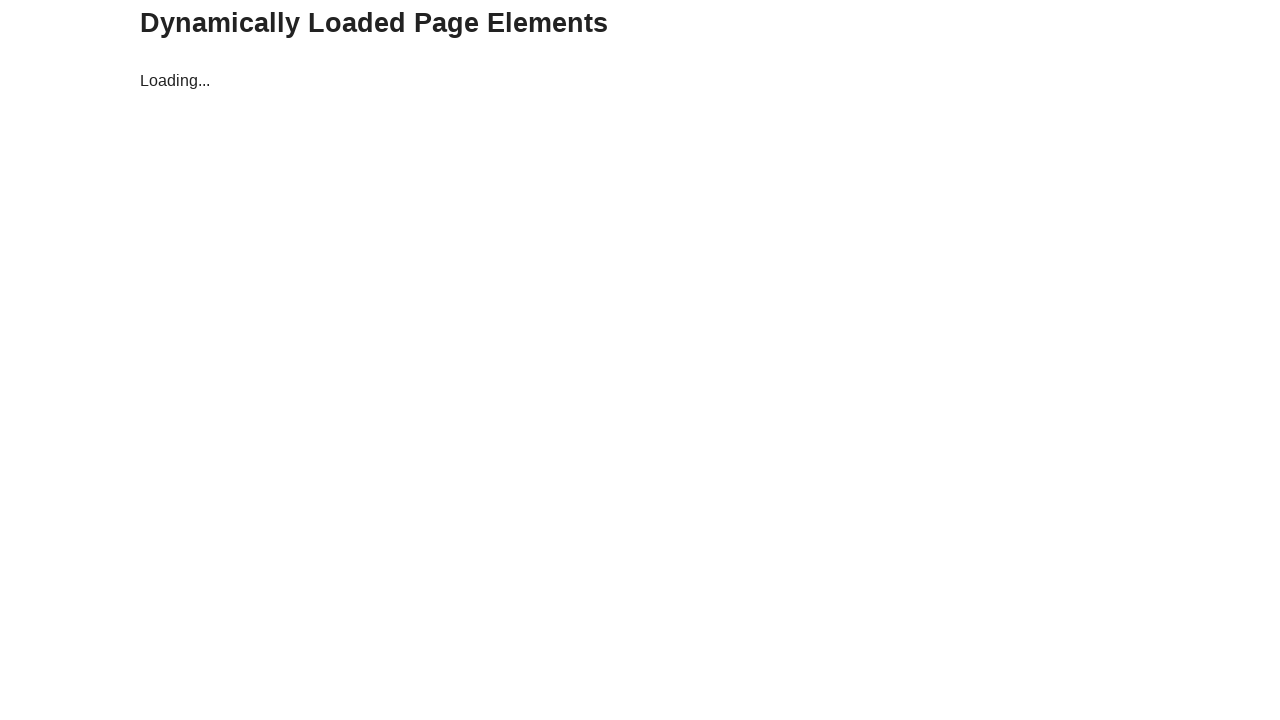

Waited for 'Hello World!' text to appear in finish element
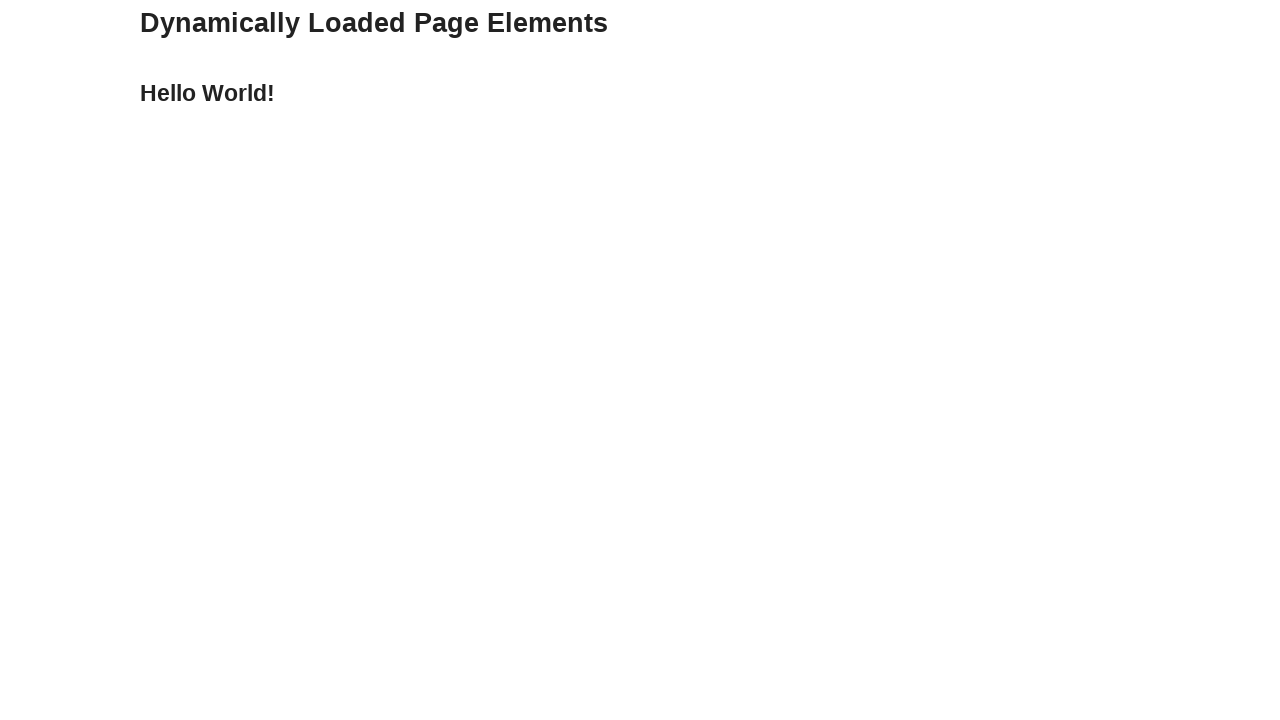

Verified 'Hello World!' text is visible
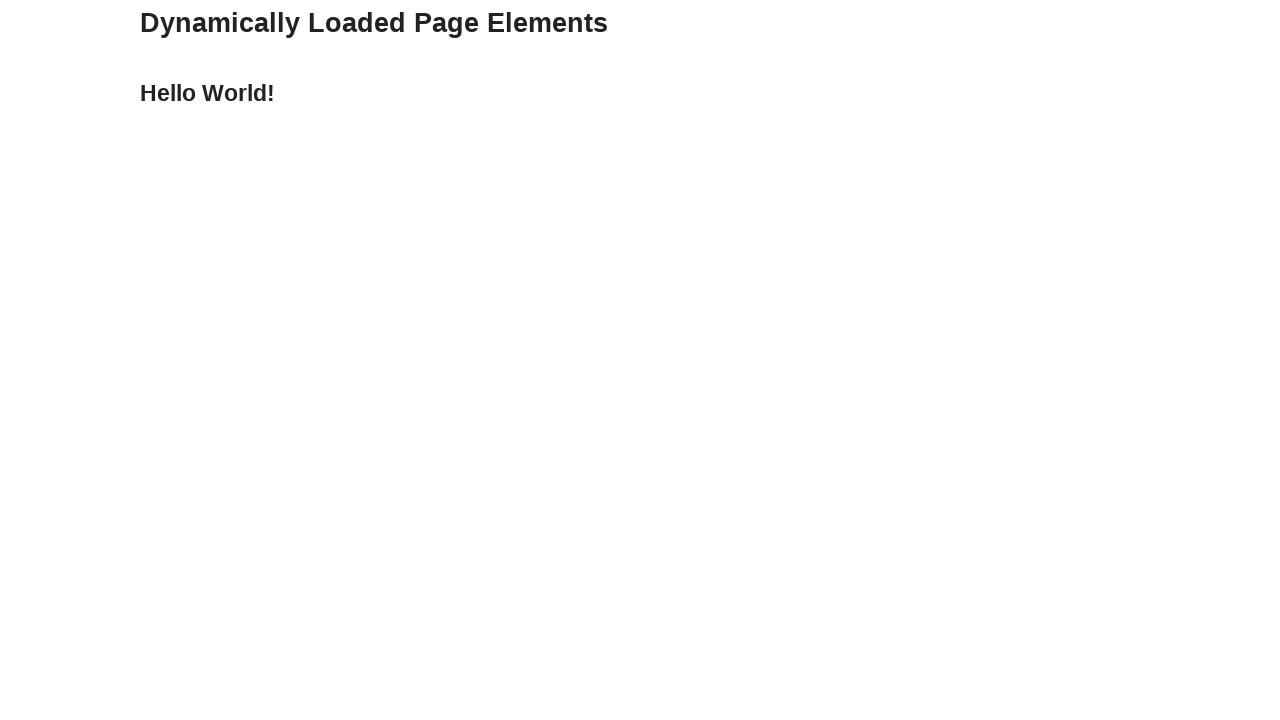

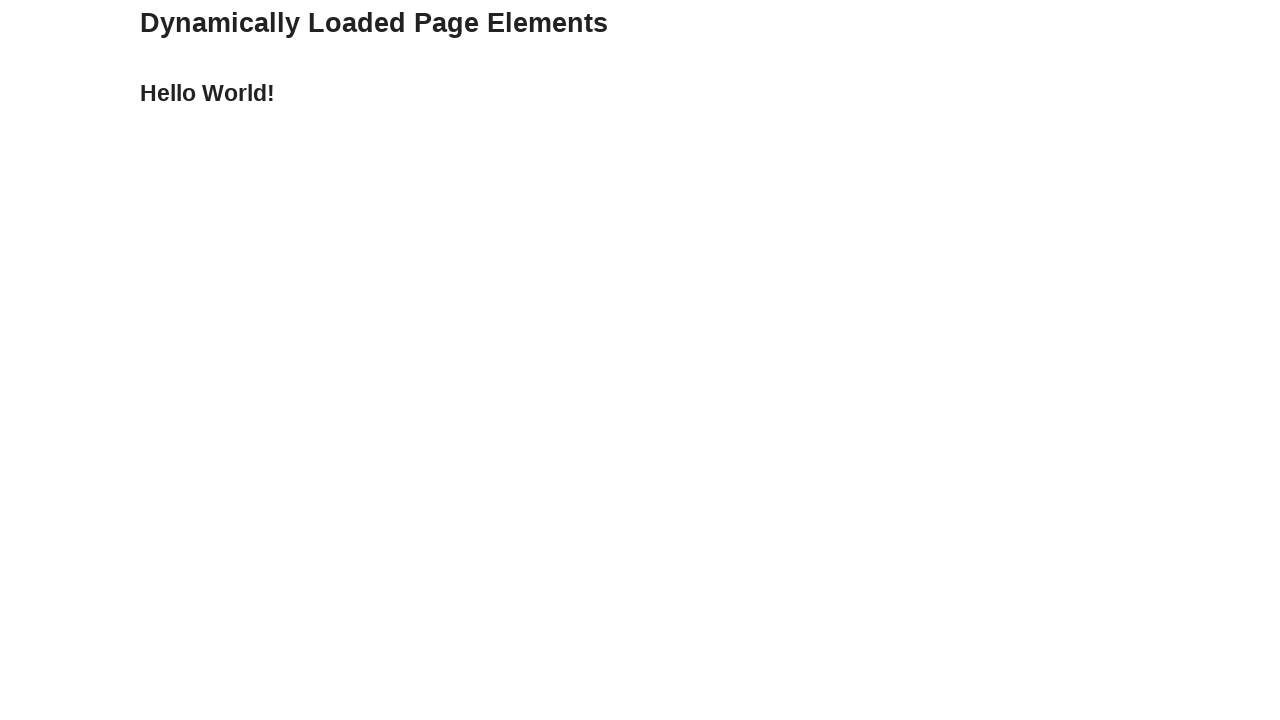